Navigates to GreenKart homepage and verifies that the search bar element is displayed on the page

Starting URL: https://rahulshettyacademy.com/seleniumPractise/#/

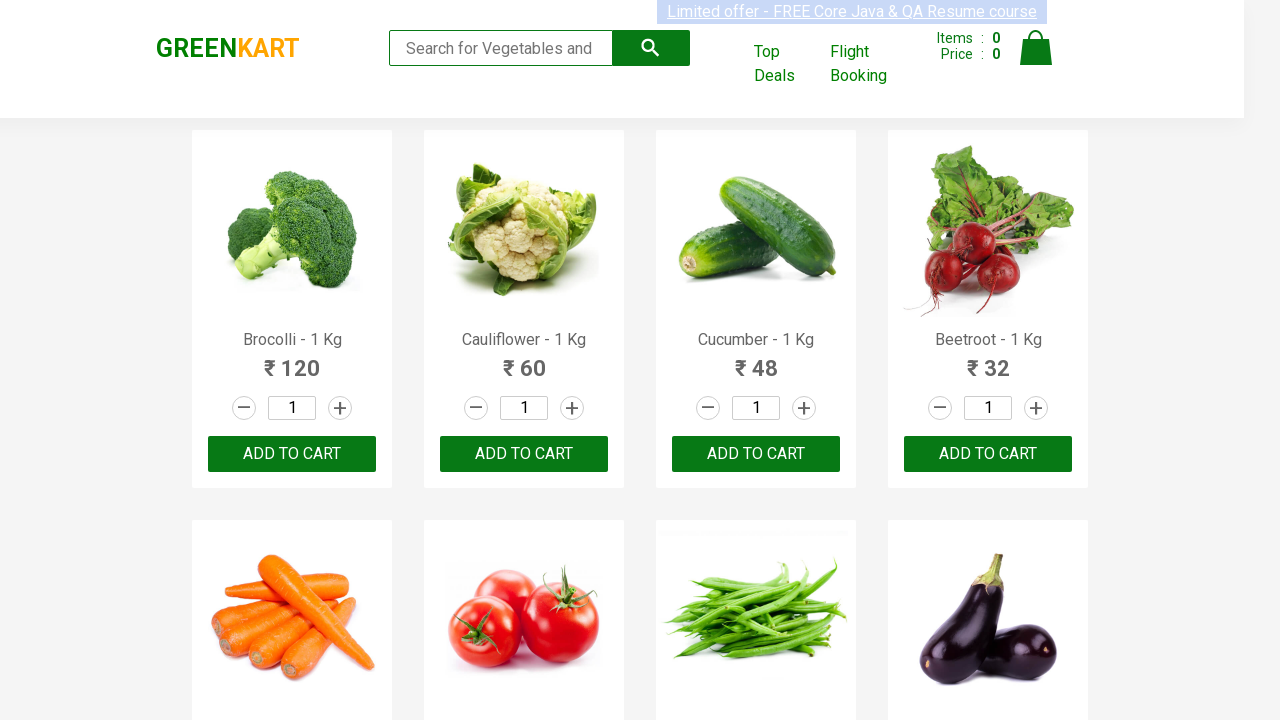

Navigated to GreenKart homepage
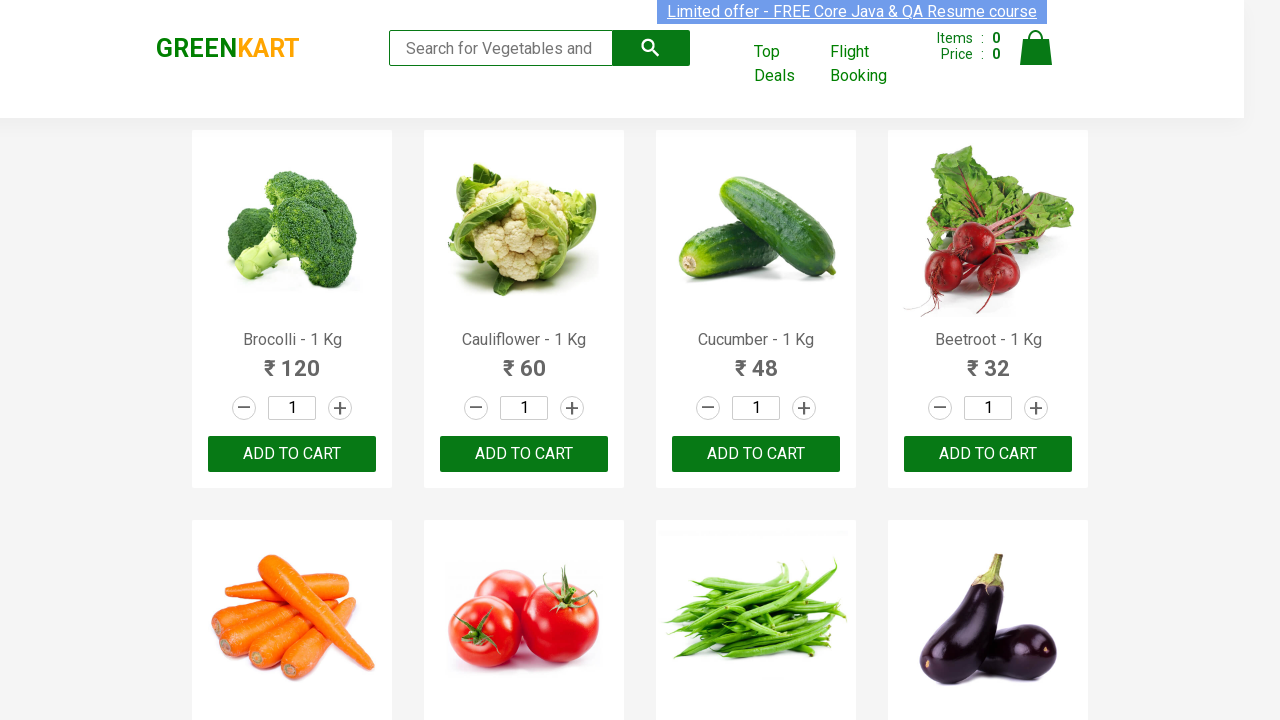

Located search bar element
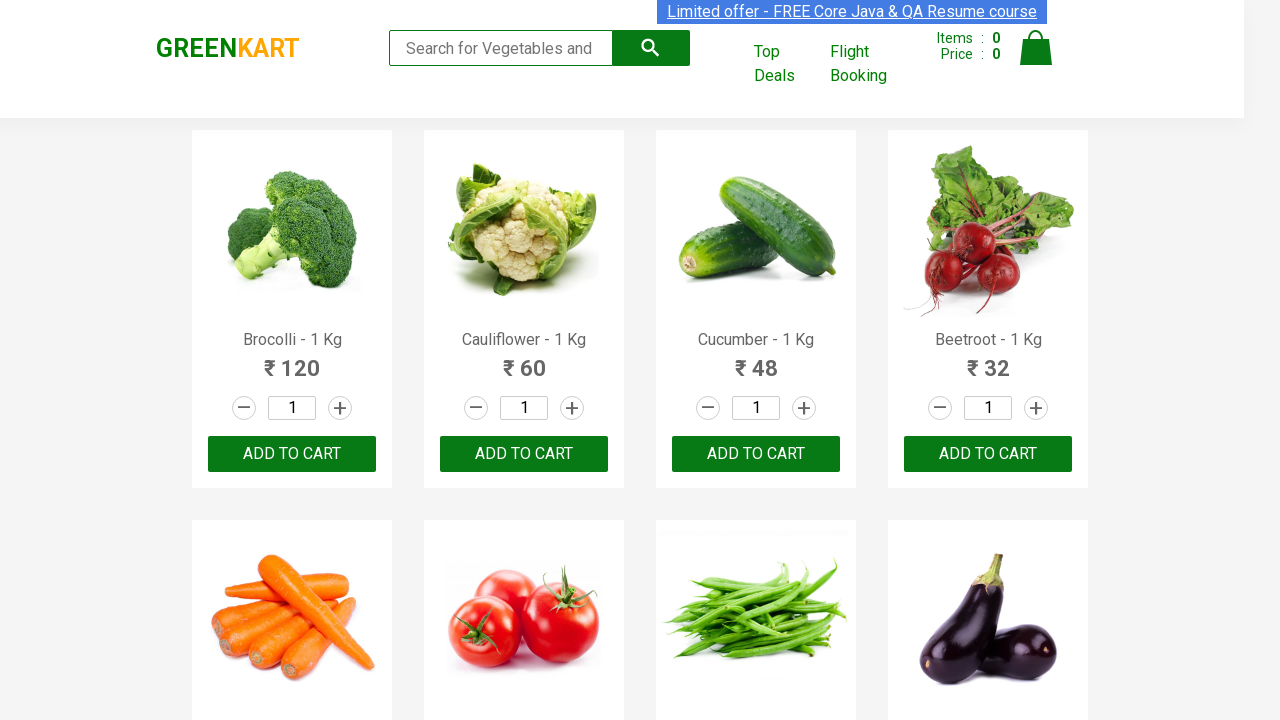

Verified that search bar is visible on the page
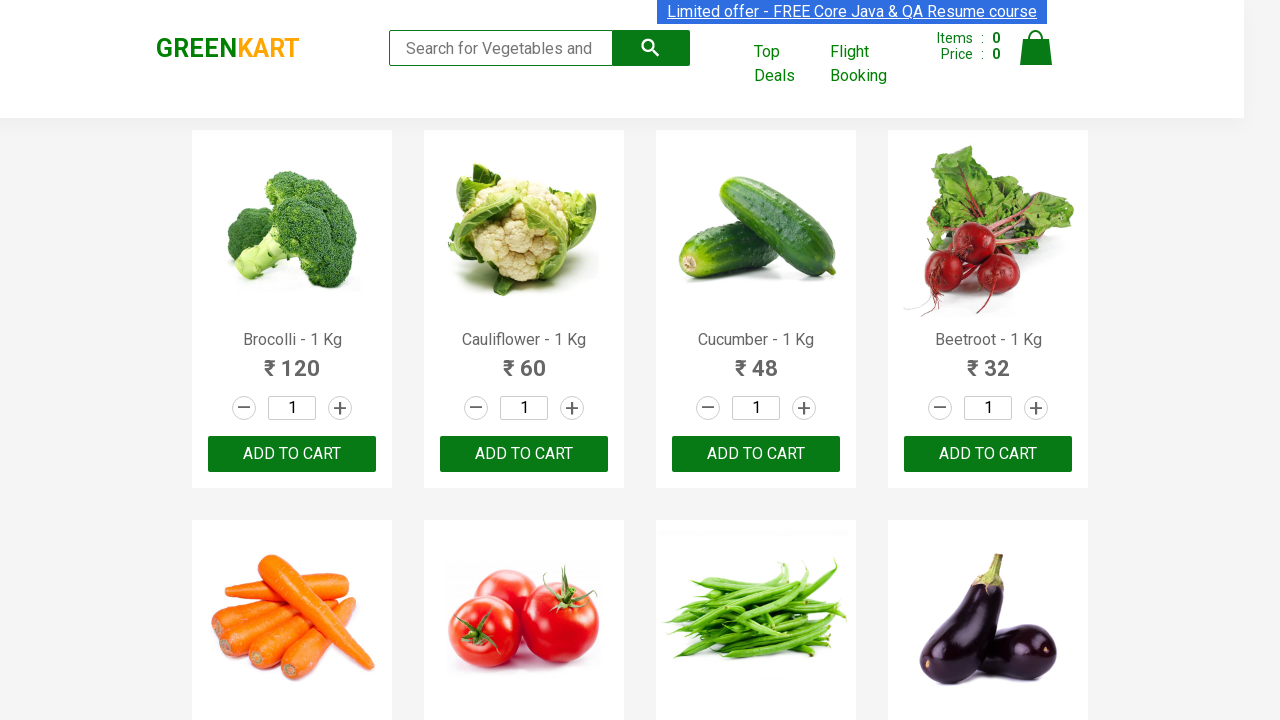

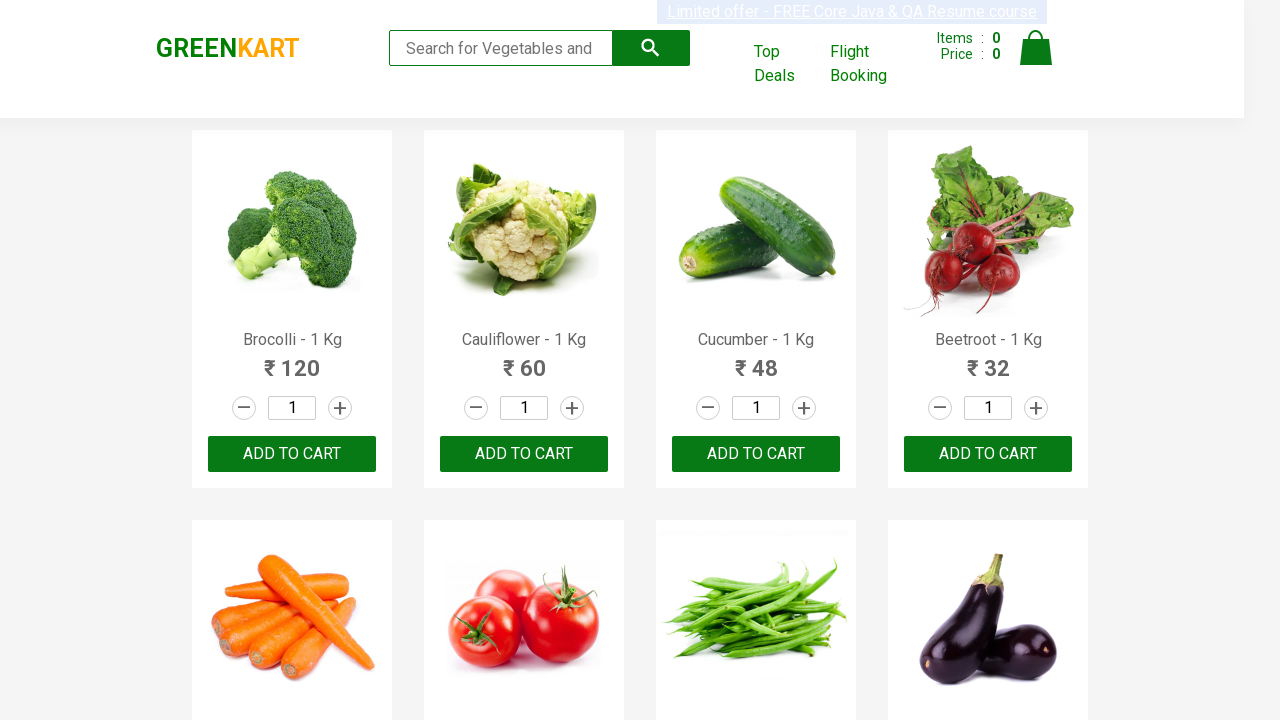